Tests a practice form by filling various input fields including email, password, name, dropdown selection, radio button selection, and form submission with success validation

Starting URL: https://rahulshettyacademy.com/angularpractice/

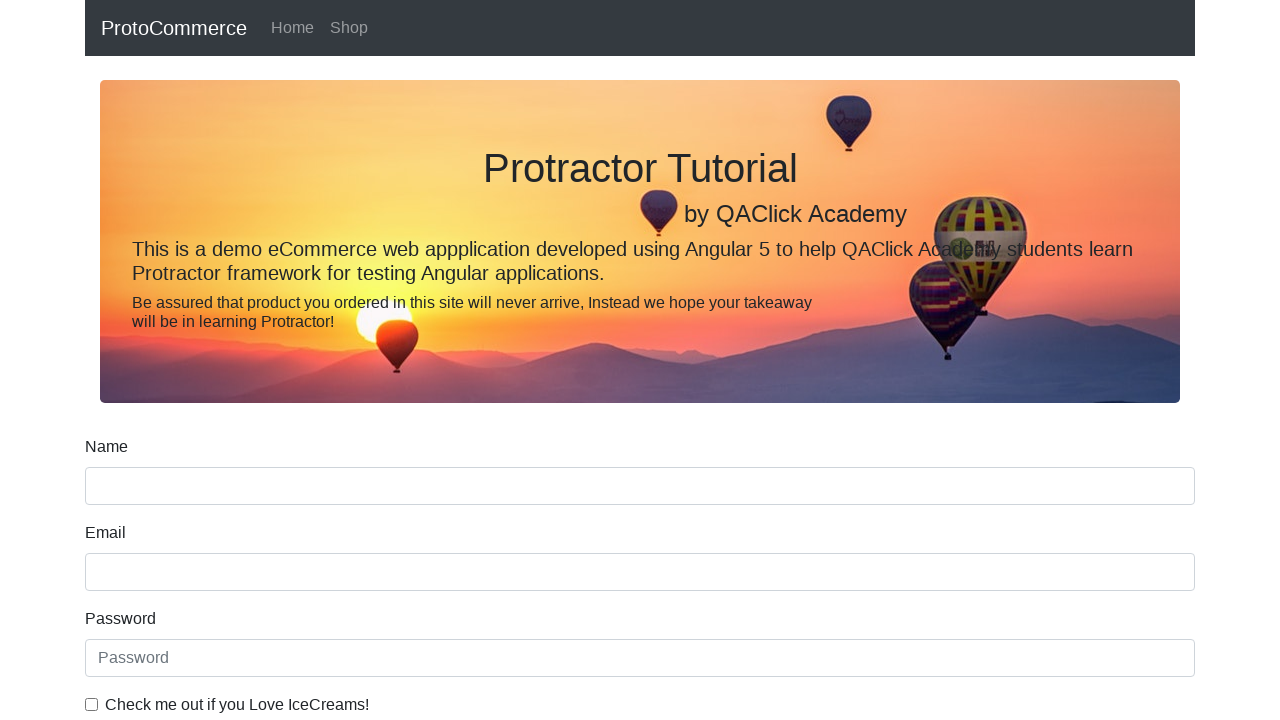

Filled email field with 'testuser47@example.com' on input[name='email']
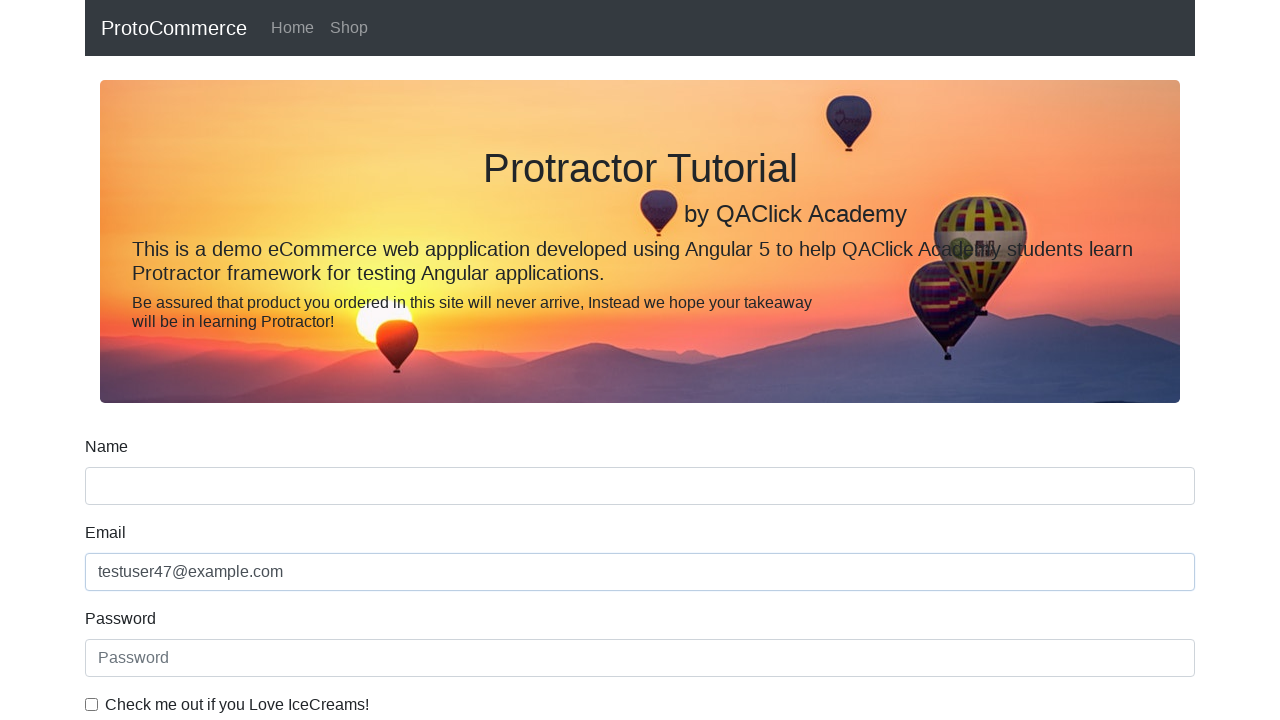

Filled password field with 'Pass123!' on #exampleInputPassword1
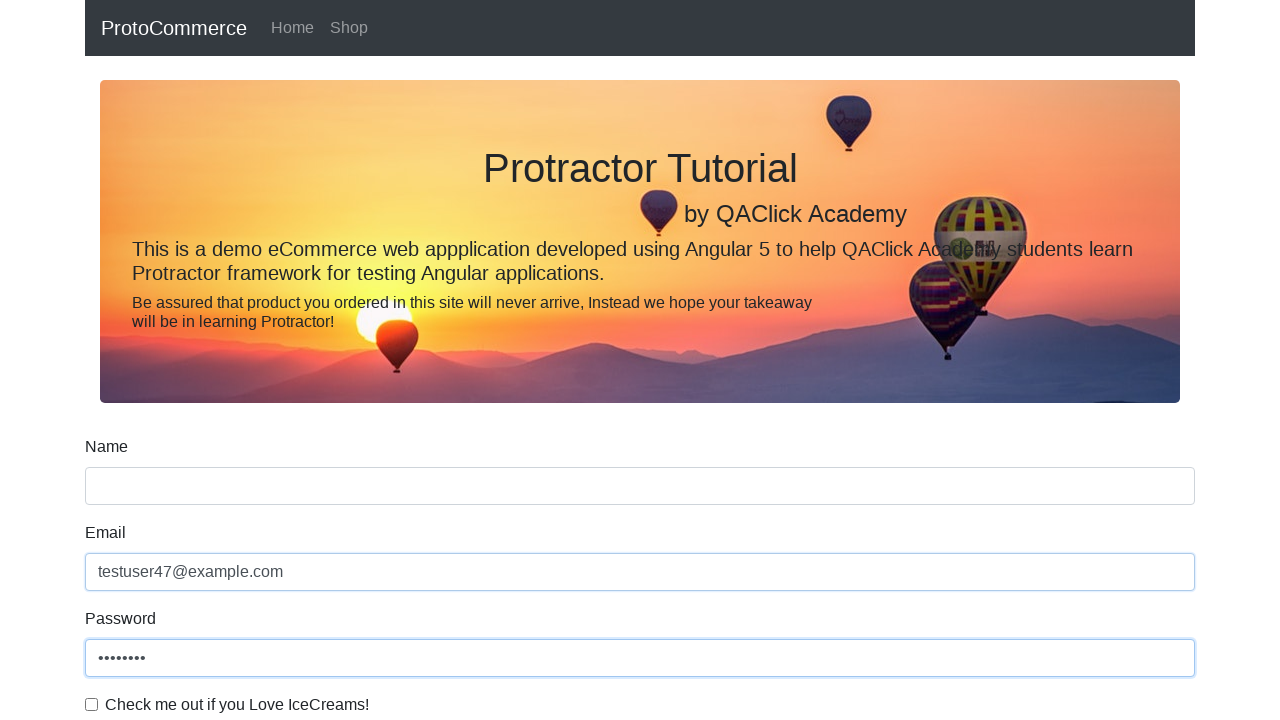

Checked the checkbox at (92, 704) on #exampleCheck1
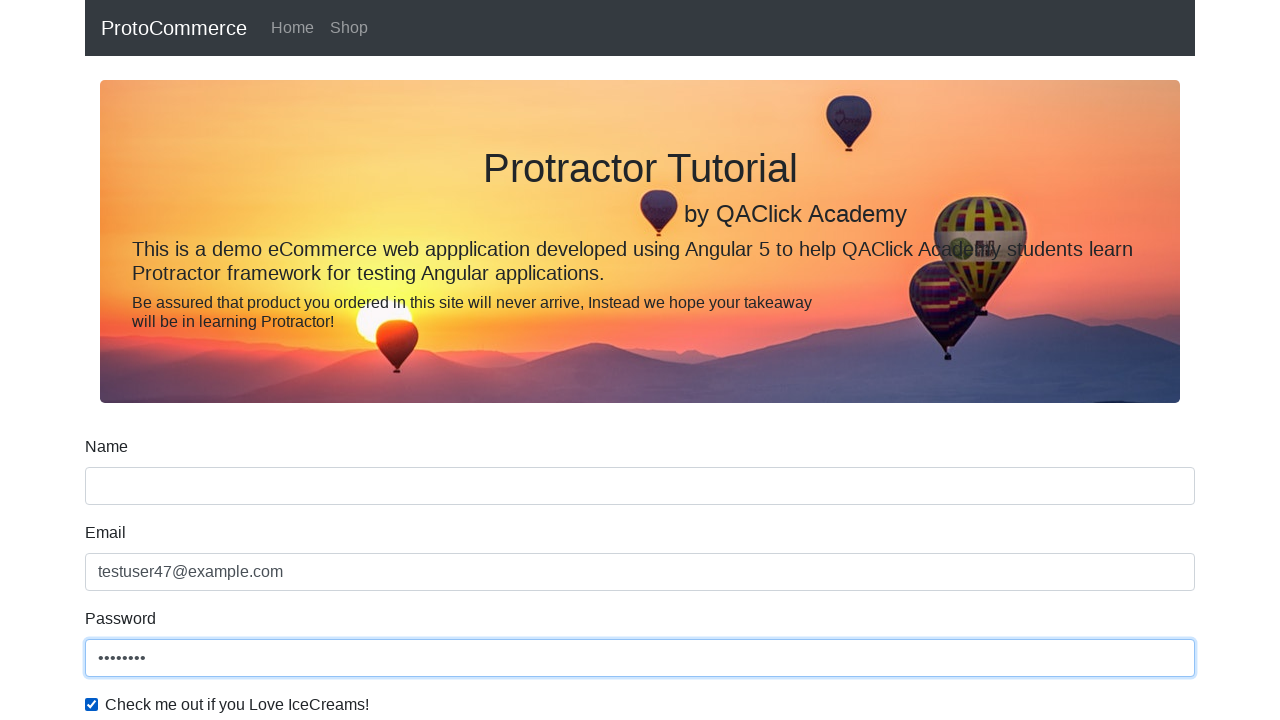

Filled name field with 'John Smith' on input[name='name']
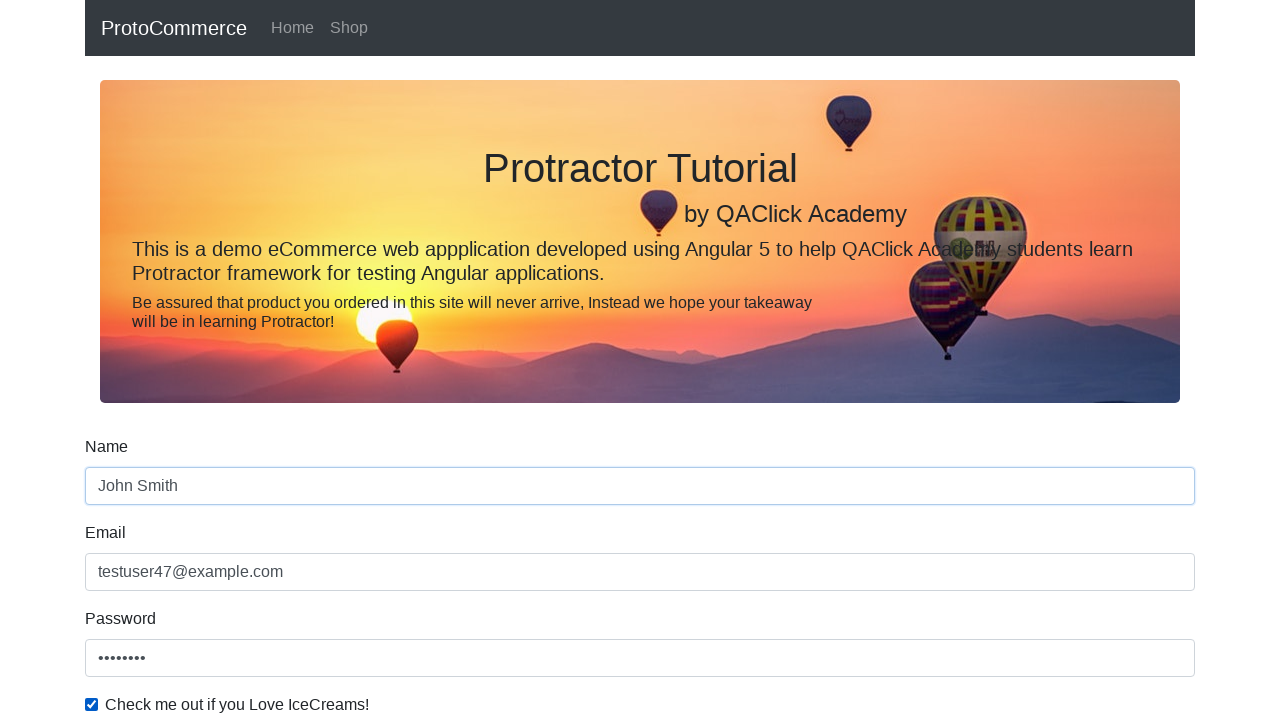

Selected 'Female' from dropdown on #exampleFormControlSelect1
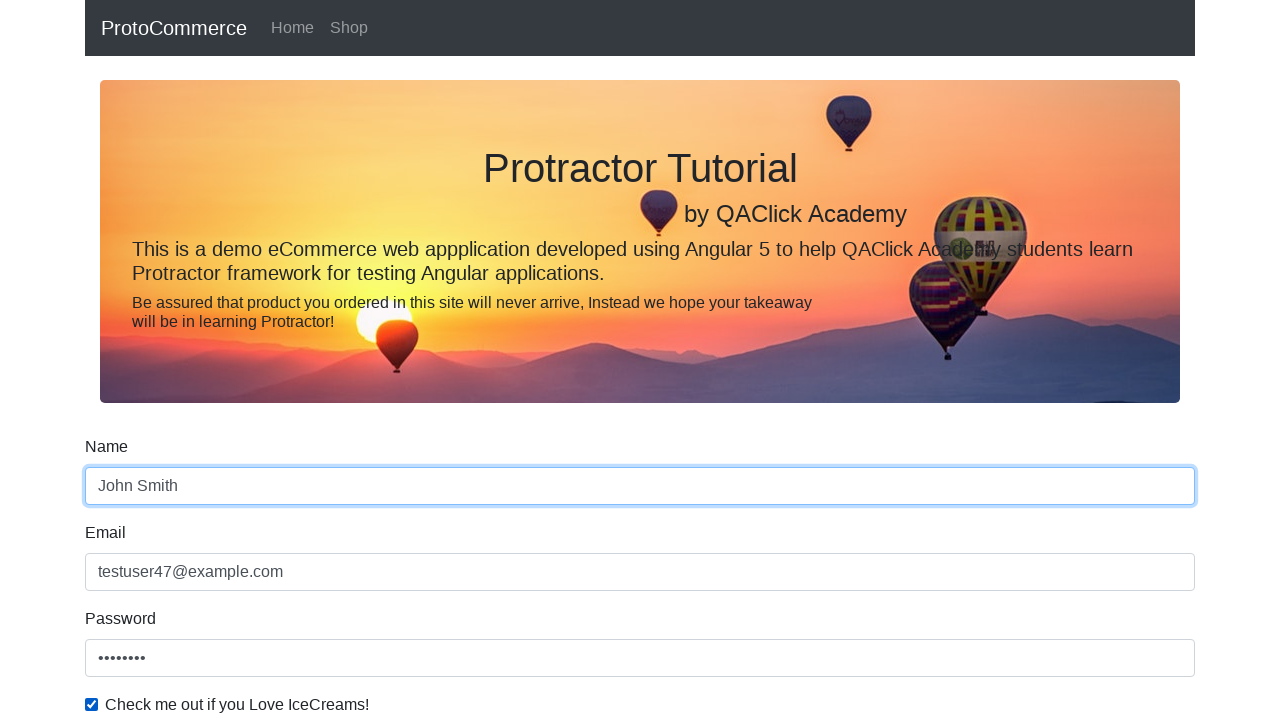

Selected 'Student' radio button at (238, 360) on #inlineRadio1
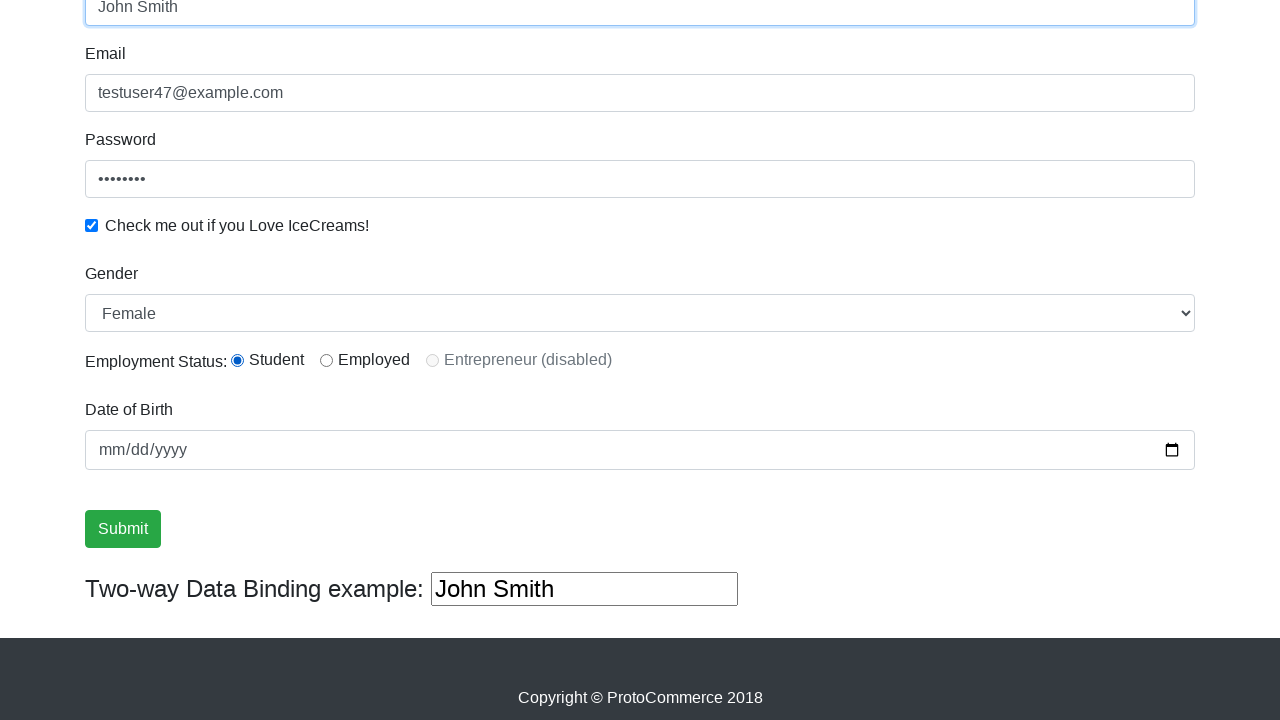

Clicked submit button to submit the form at (123, 529) on xpath=//input[@type='submit']
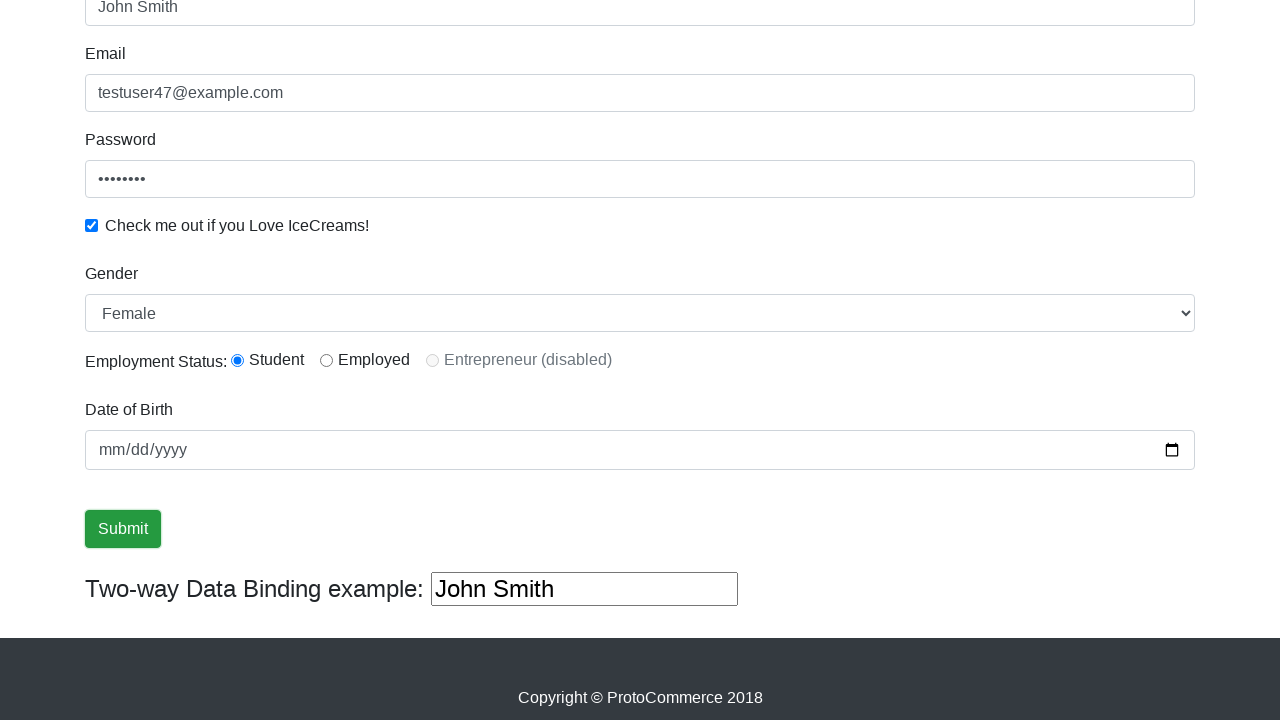

Success message appeared
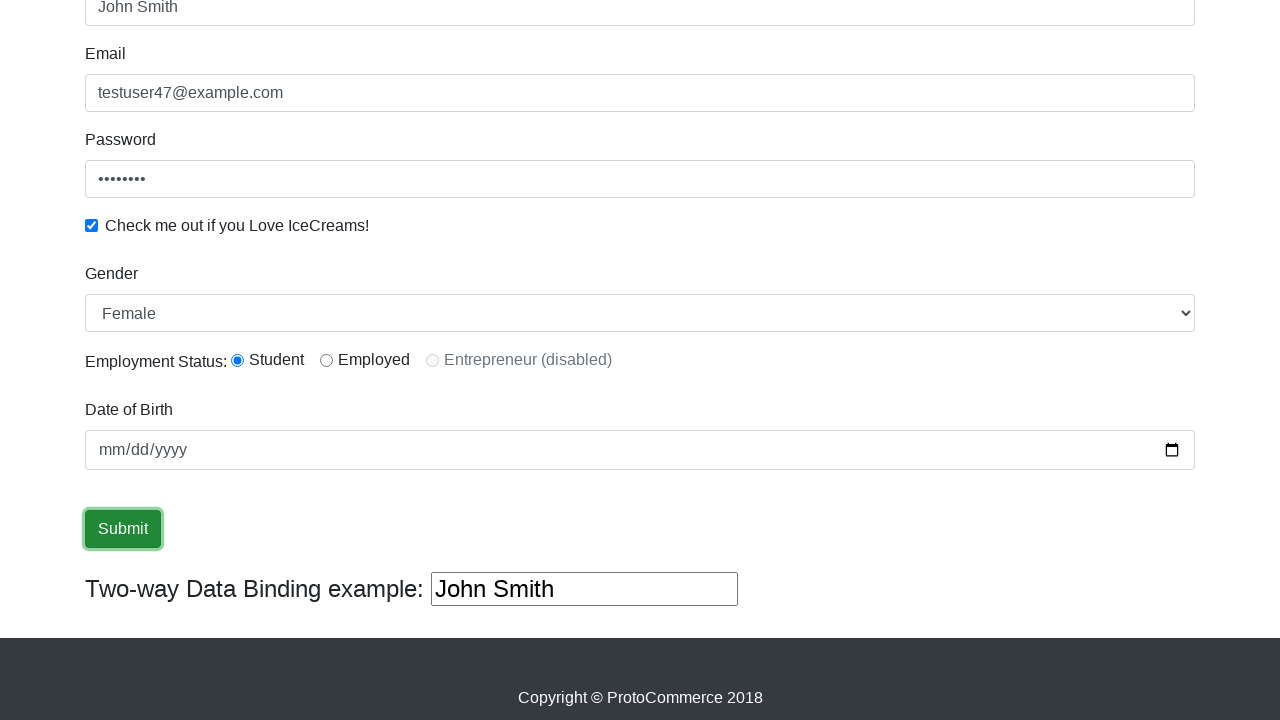

Retrieved success message: '
                    ×
                    Success! The Form has been submitted successfully!.
                  '
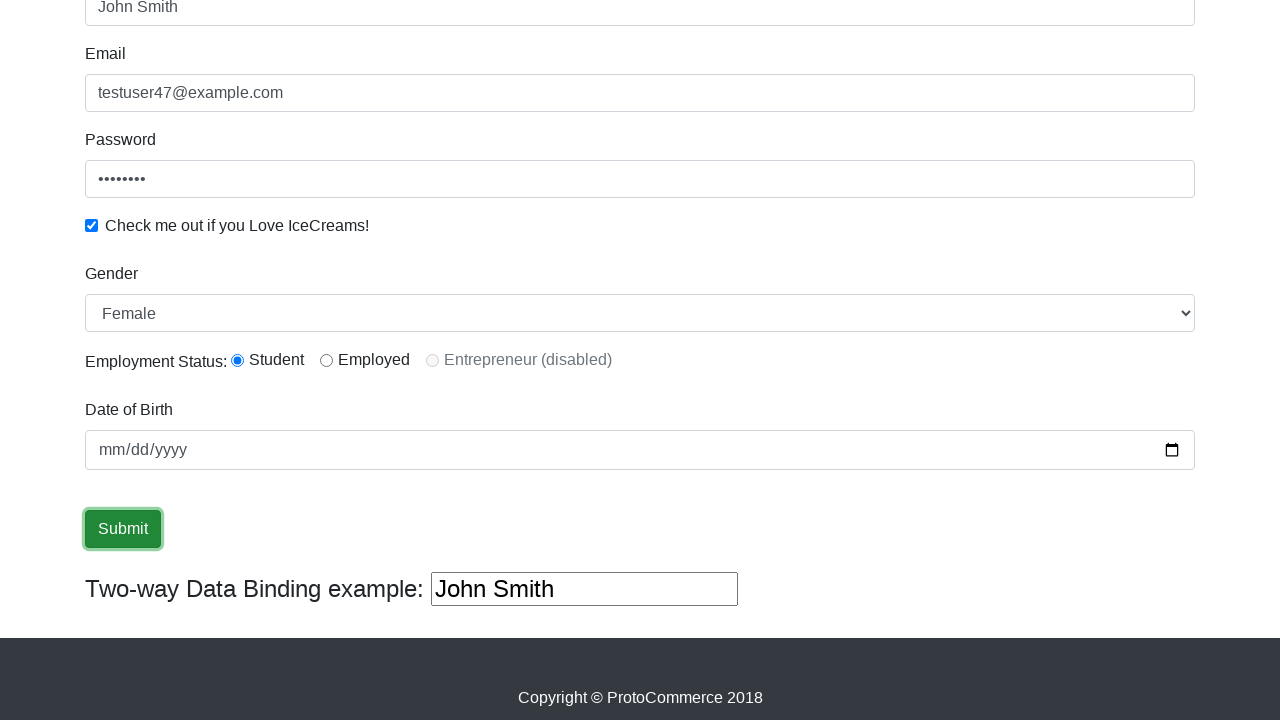

Verified 'Success' text in success message
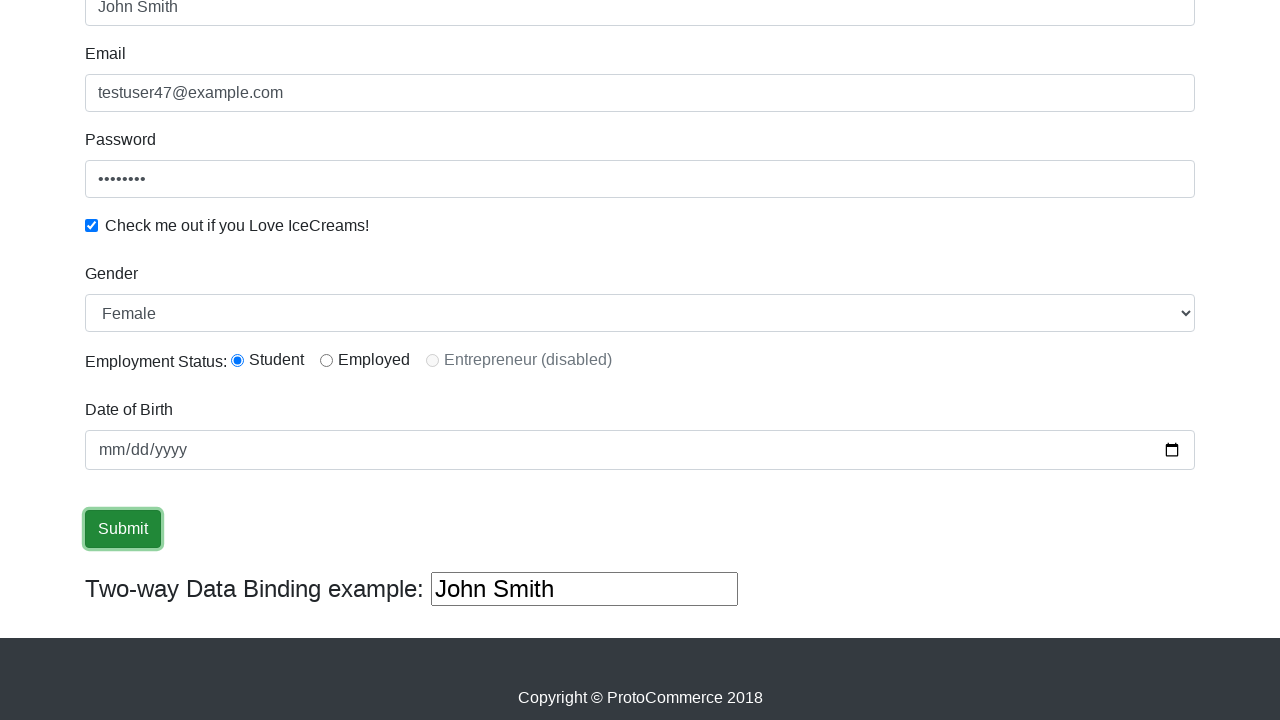

Filled third text input field with 'test input' on (//input[@type='text'])[3]
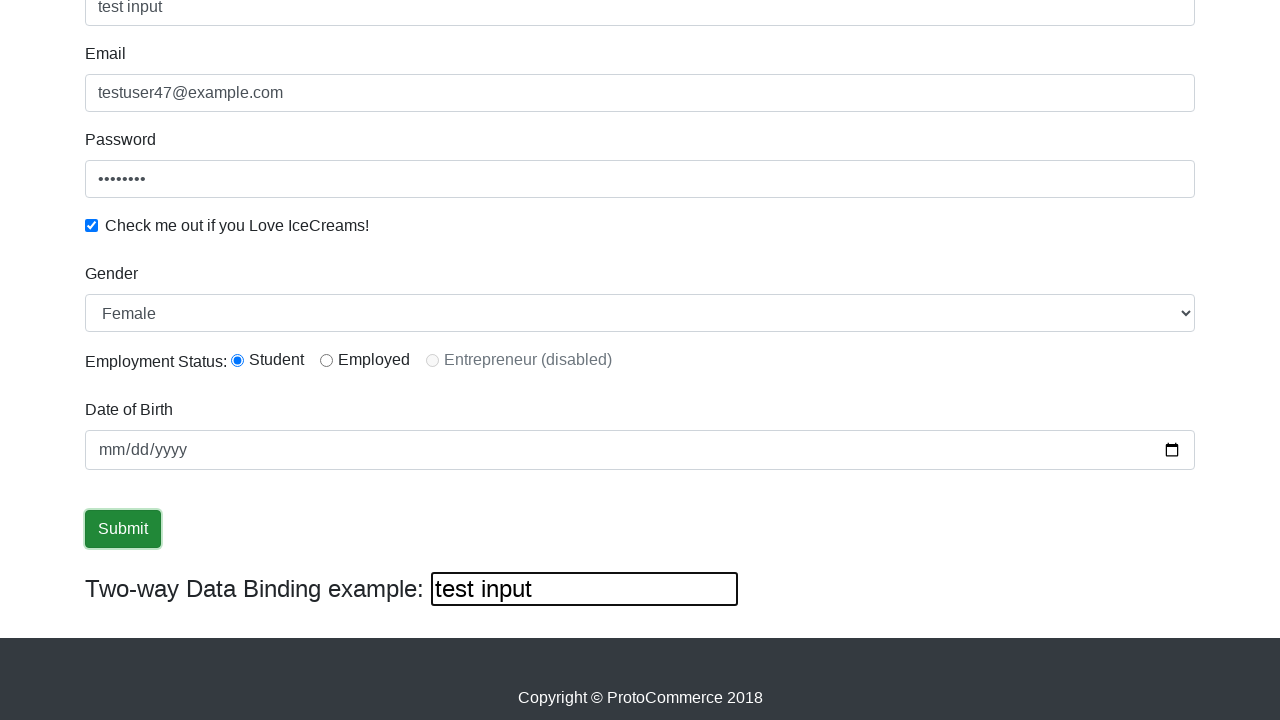

Cleared third text input field on (//input[@type='text'])[3]
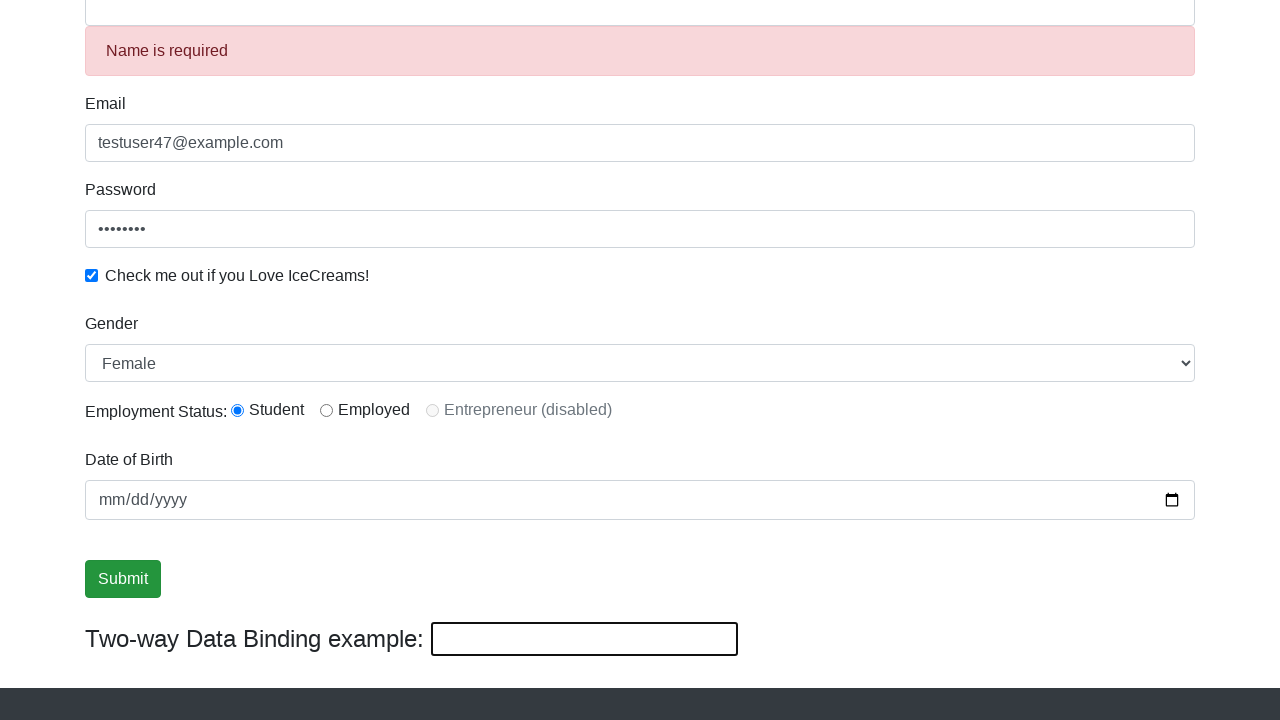

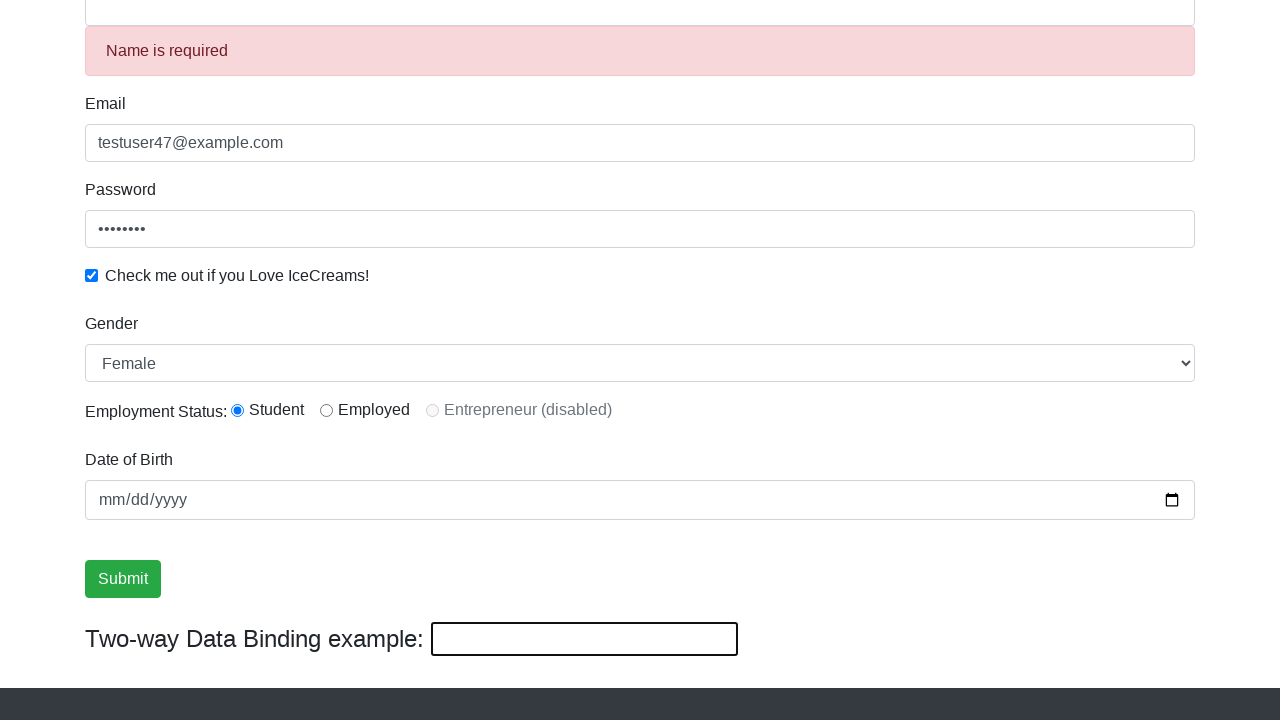